Tests clicking on a link by its text content, specifically clicking the "Elemental Selenium" link on the page

Starting URL: http://the-internet.herokuapp.com/login

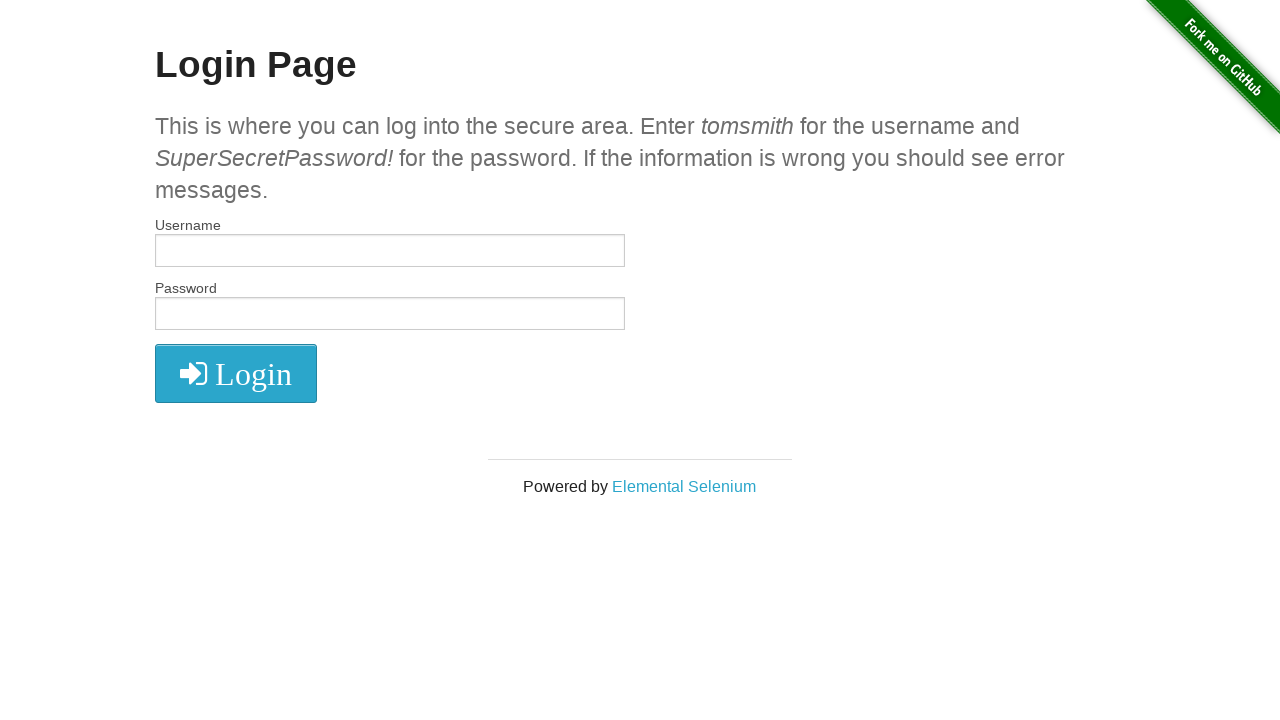

Clicked on 'Elemental Selenium' link by text at (684, 486) on text=Elemental Selenium
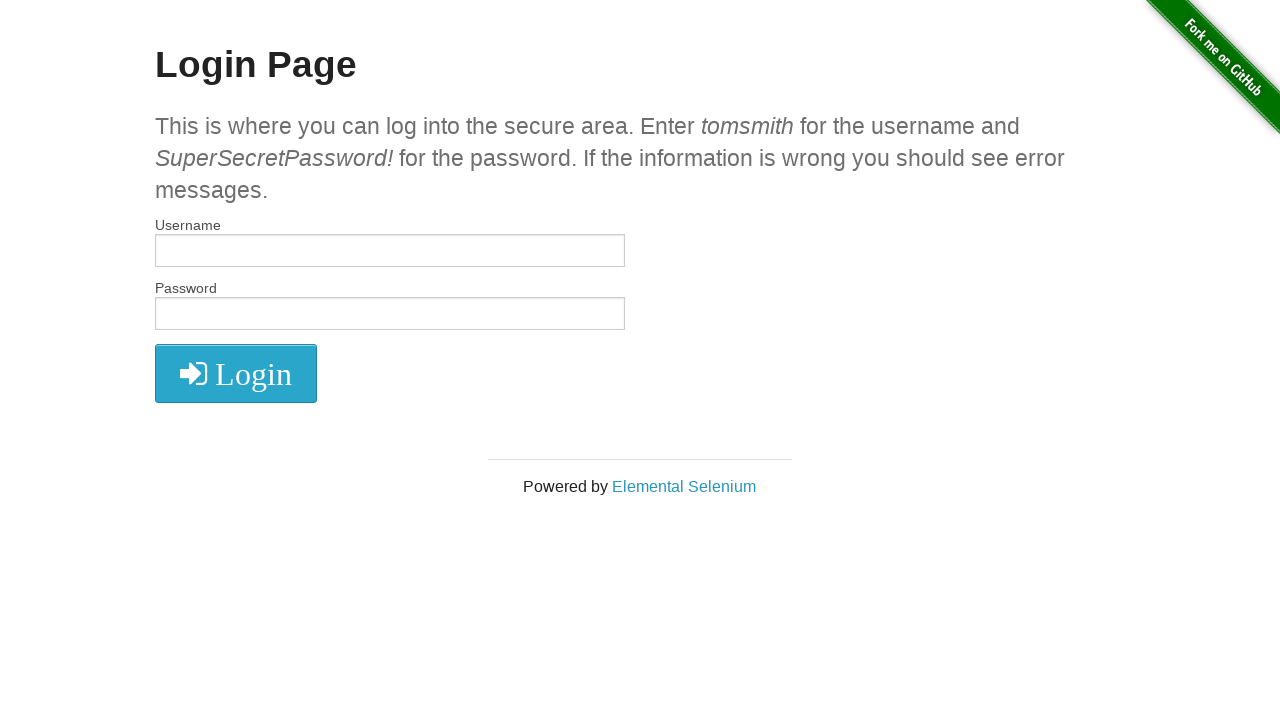

Waited for page to fully load after clicking link
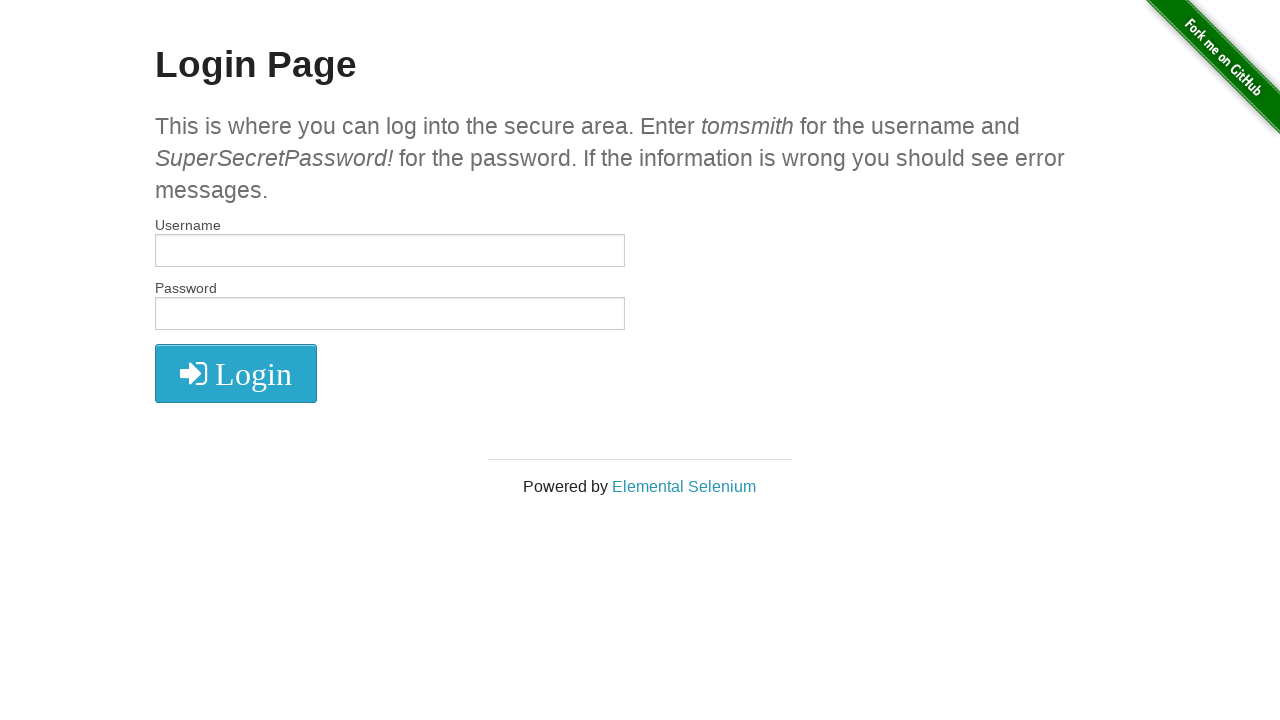

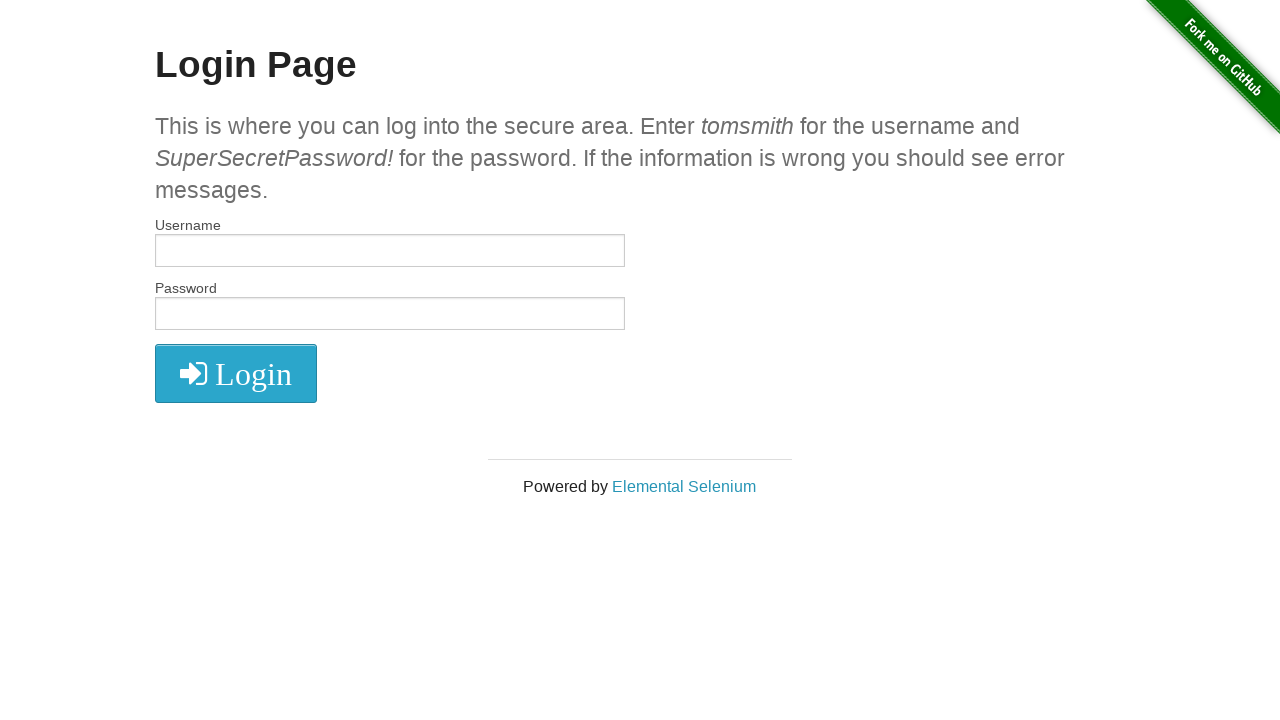